Tests explicit wait by revealing a hidden element and interacting with it

Starting URL: https://www.selenium.dev/selenium/web/dynamic.html

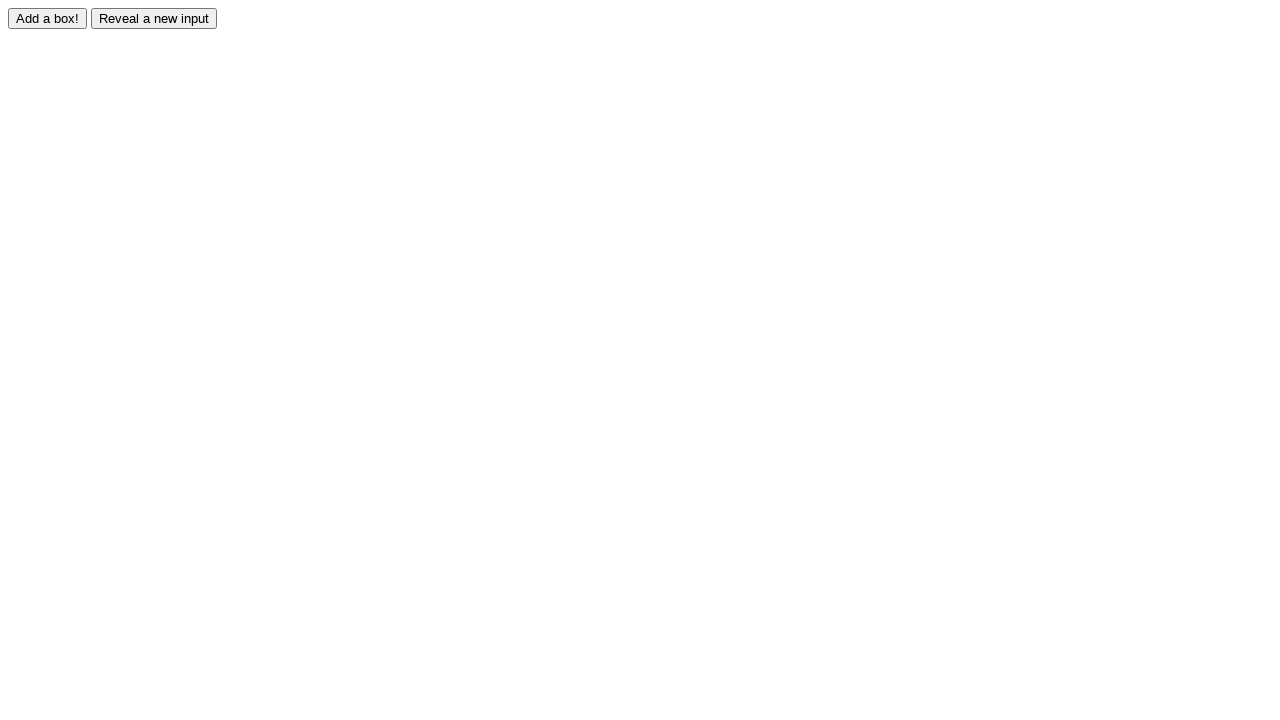

Clicked reveal button to show hidden element at (154, 18) on #reveal
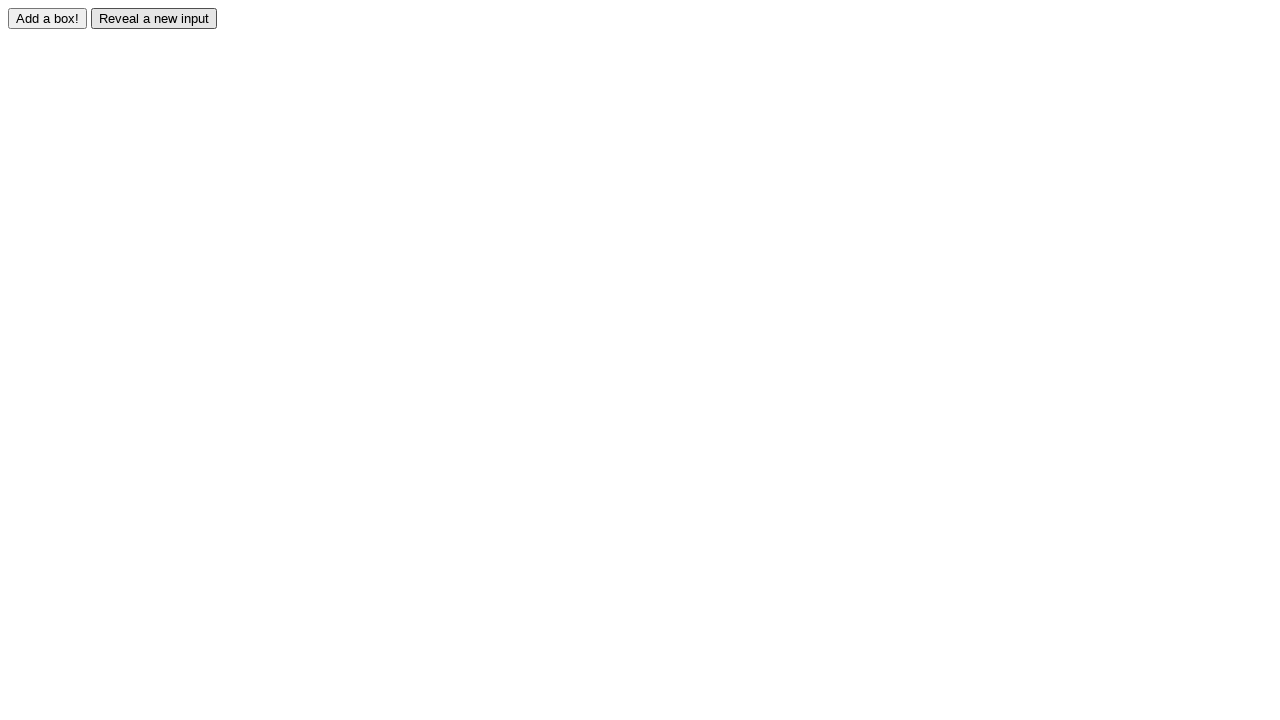

Waited for revealed element to become visible
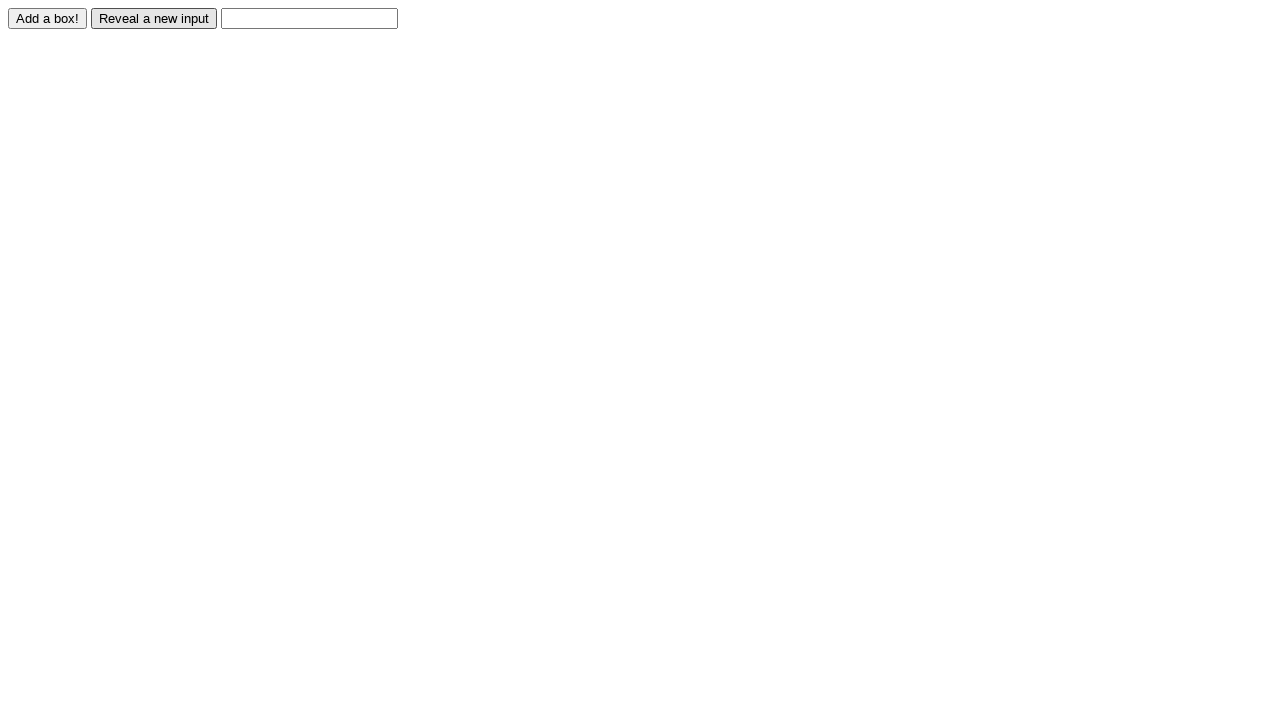

Filled revealed input field with 'Displayed' on #revealed
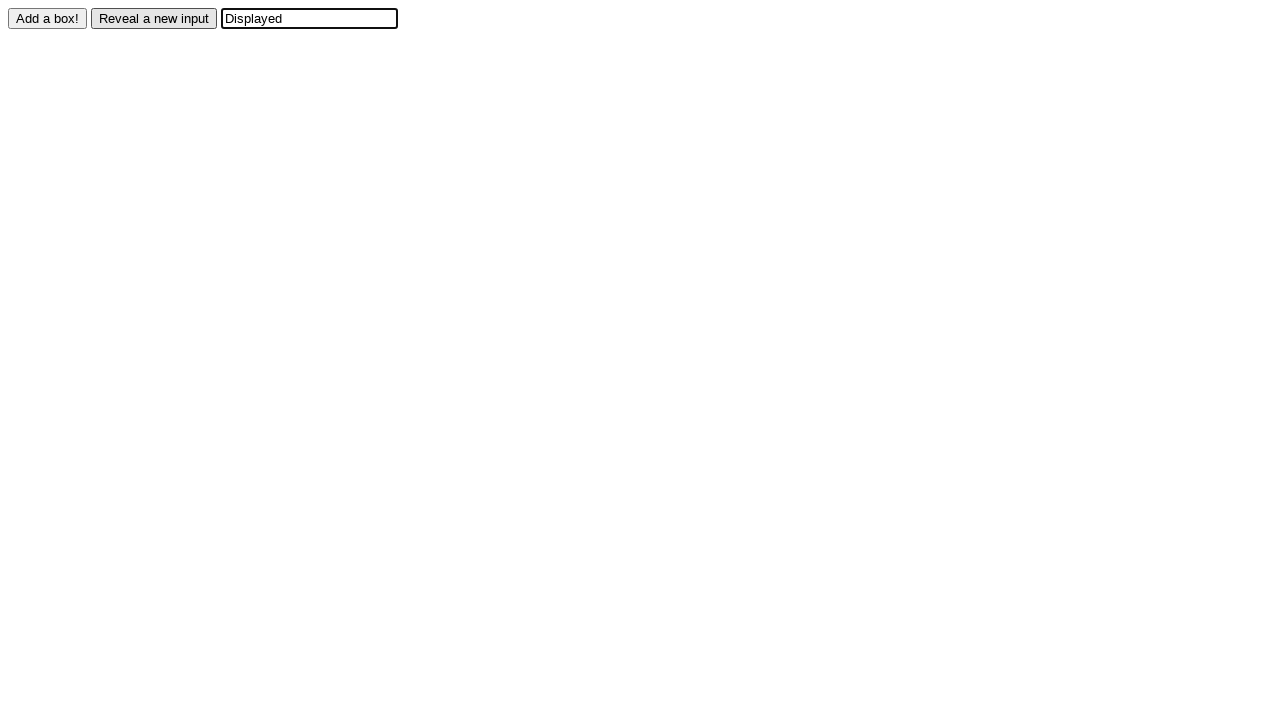

Asserted that revealed input field contains 'Displayed'
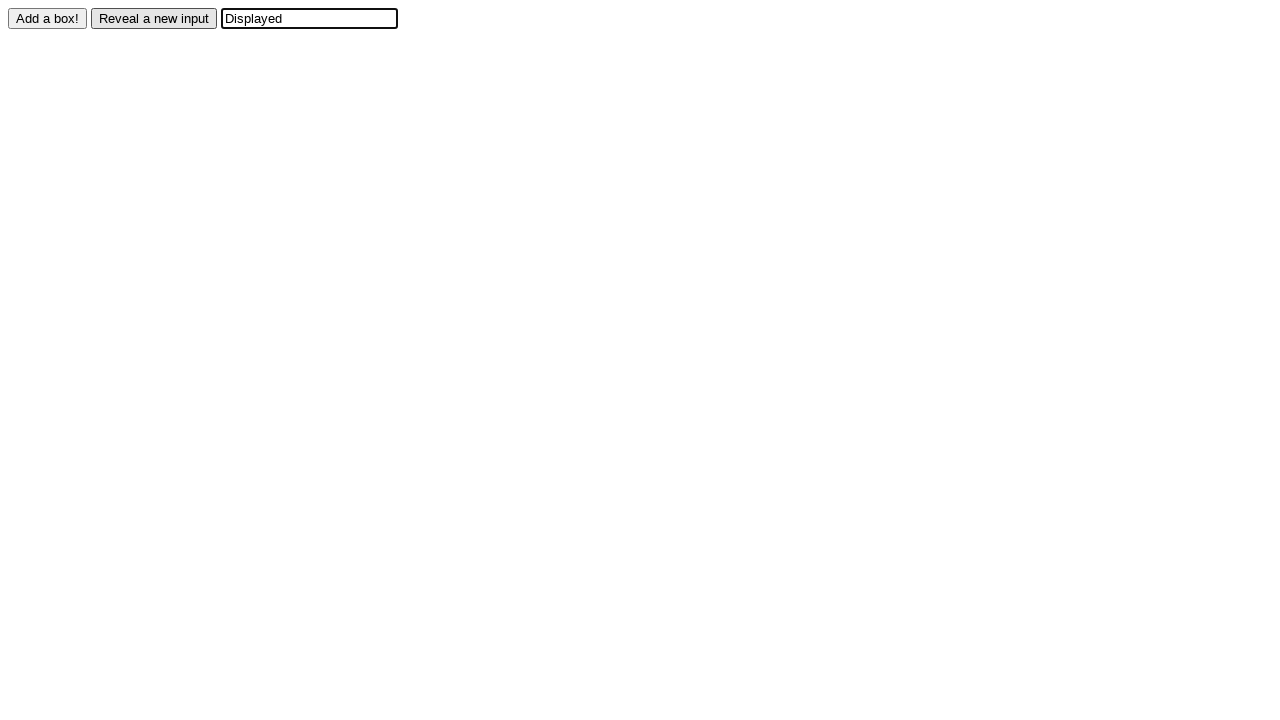

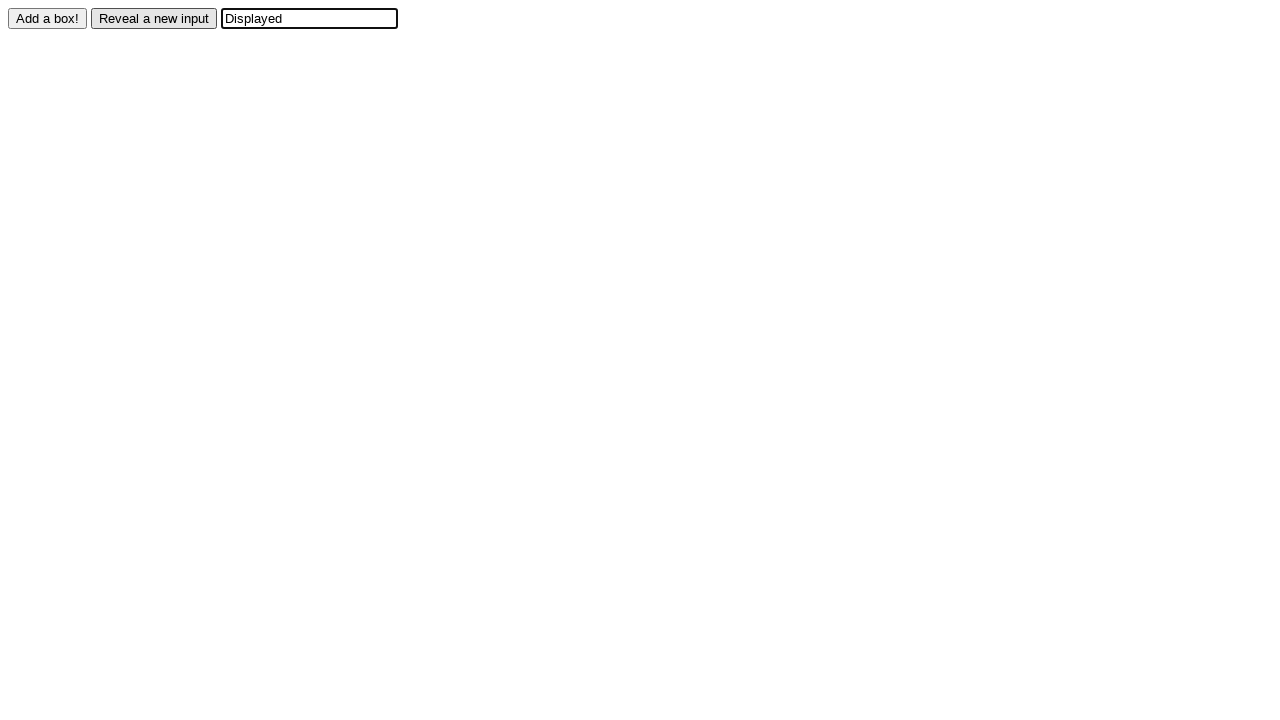